Tests the Practice Form on DemoQA by navigating to the Forms section, filling out all form fields including personal information, selecting gender, date of birth, subjects, hobbies, uploading a file, entering address, selecting state and city, and submitting the form.

Starting URL: https://demoqa.com/

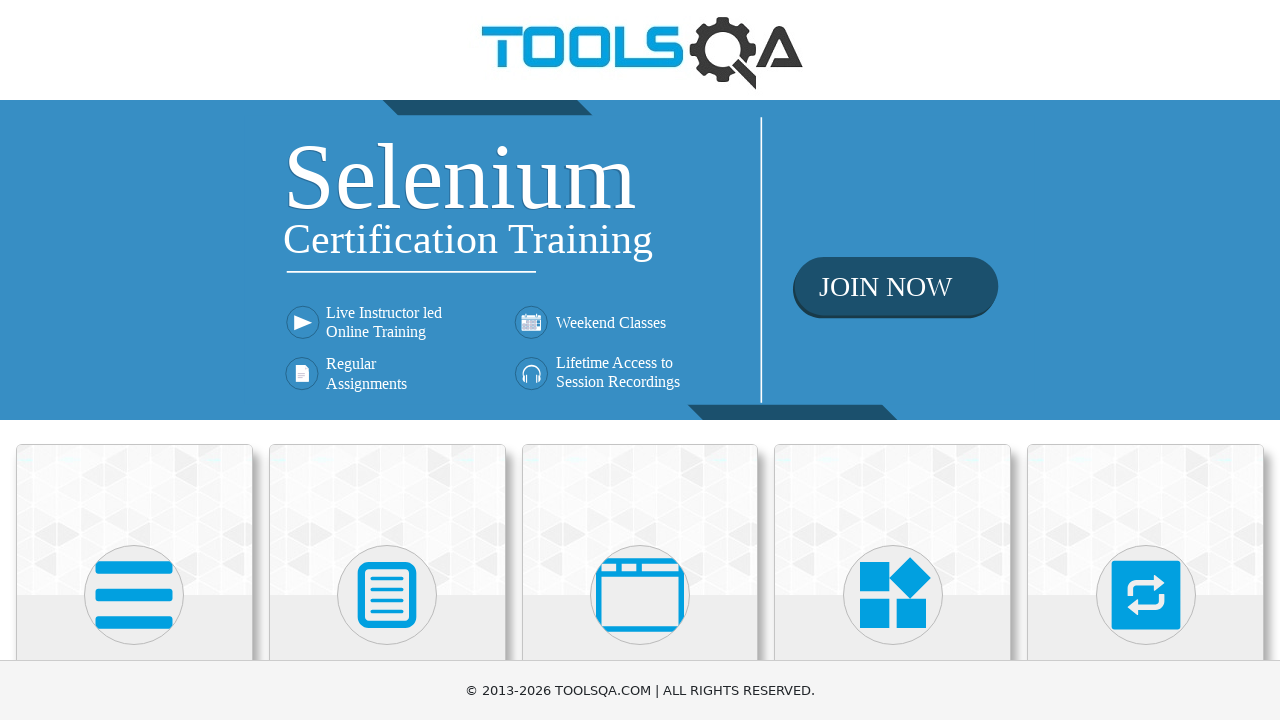

Clicked on Forms card at (387, 360) on xpath=//*[@class='card-body']//H5[text() = 'Forms']
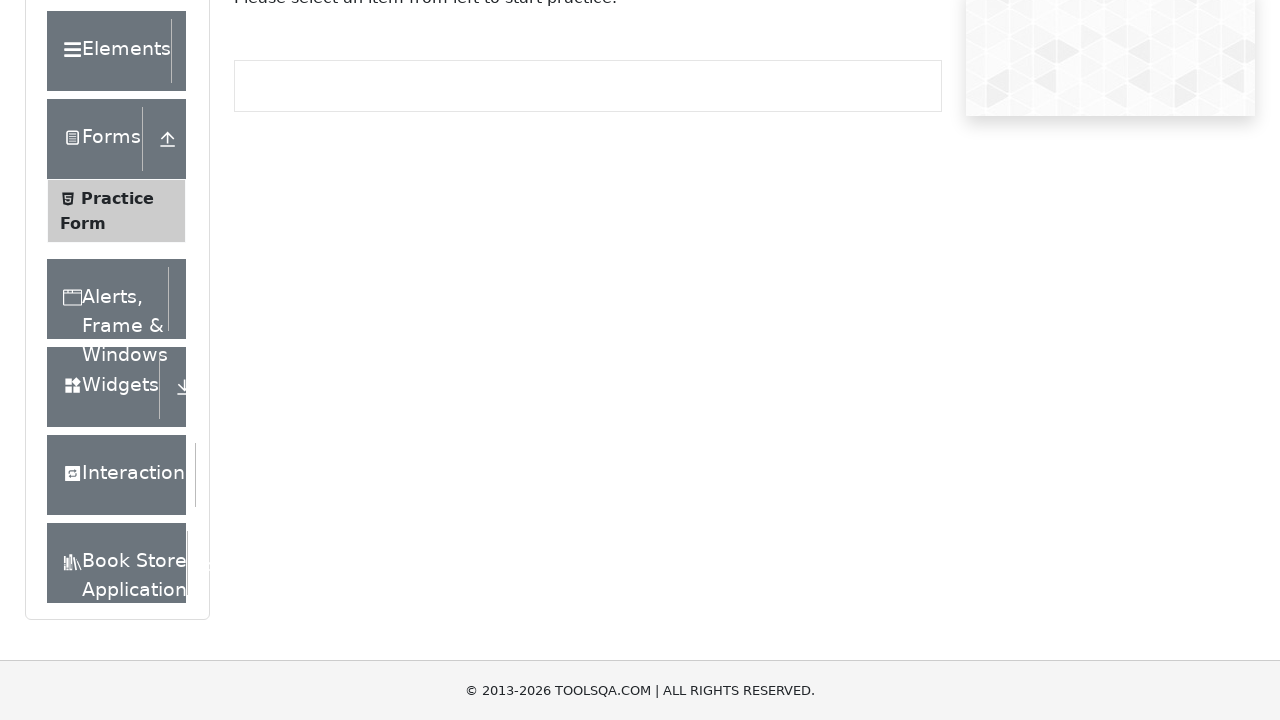

Clicked on Practice Form link at (117, 336) on text=Practice Form
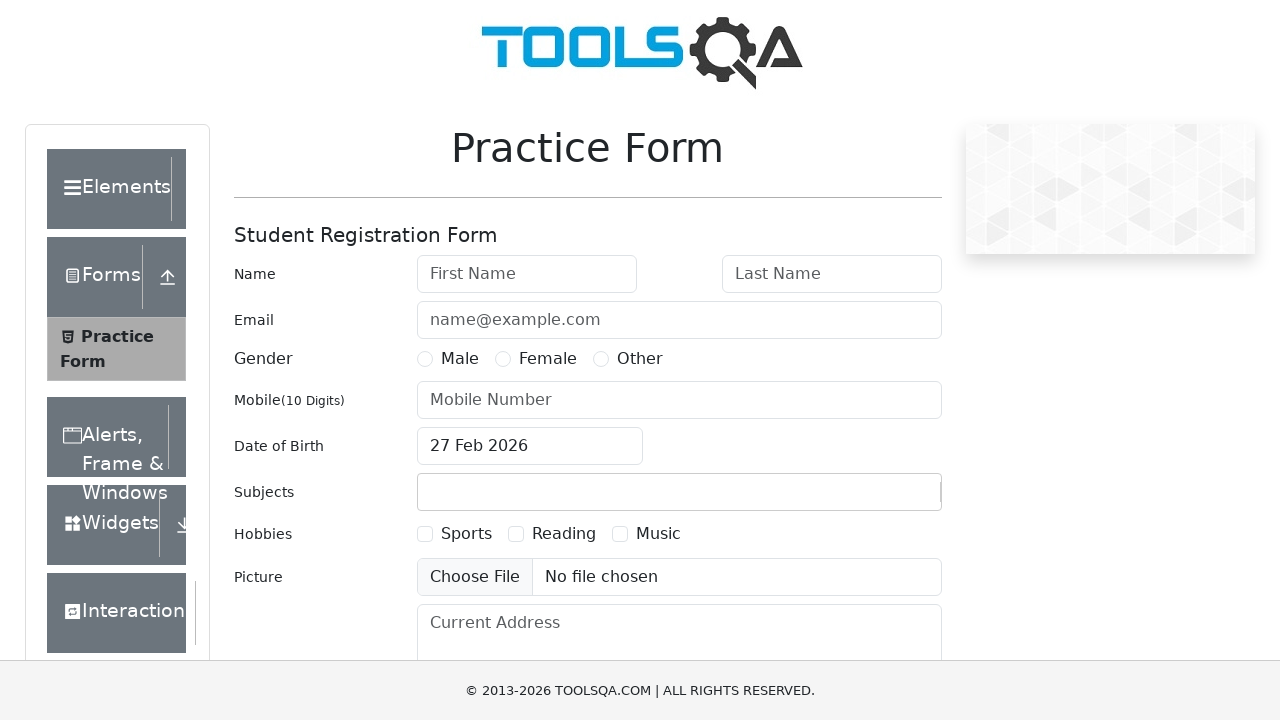

Filled First Name field with 'Kevin' on #firstName
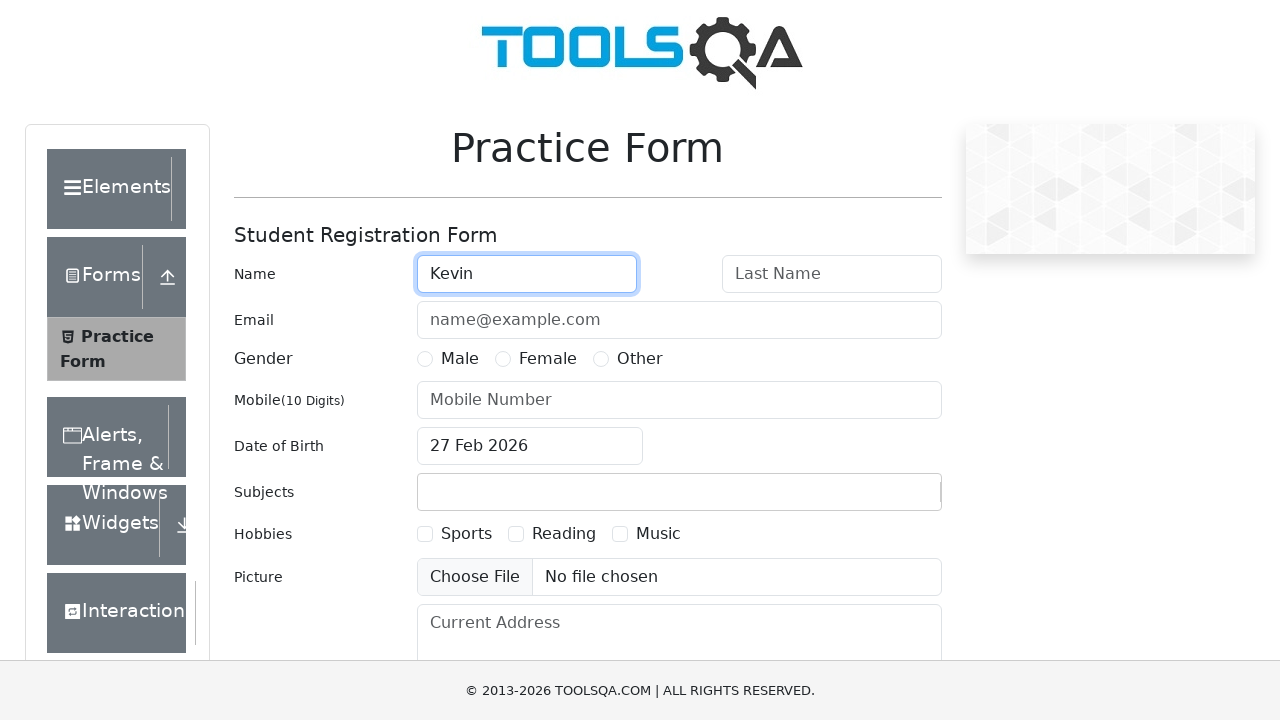

Filled Last Name field with 'Naude' on #lastName
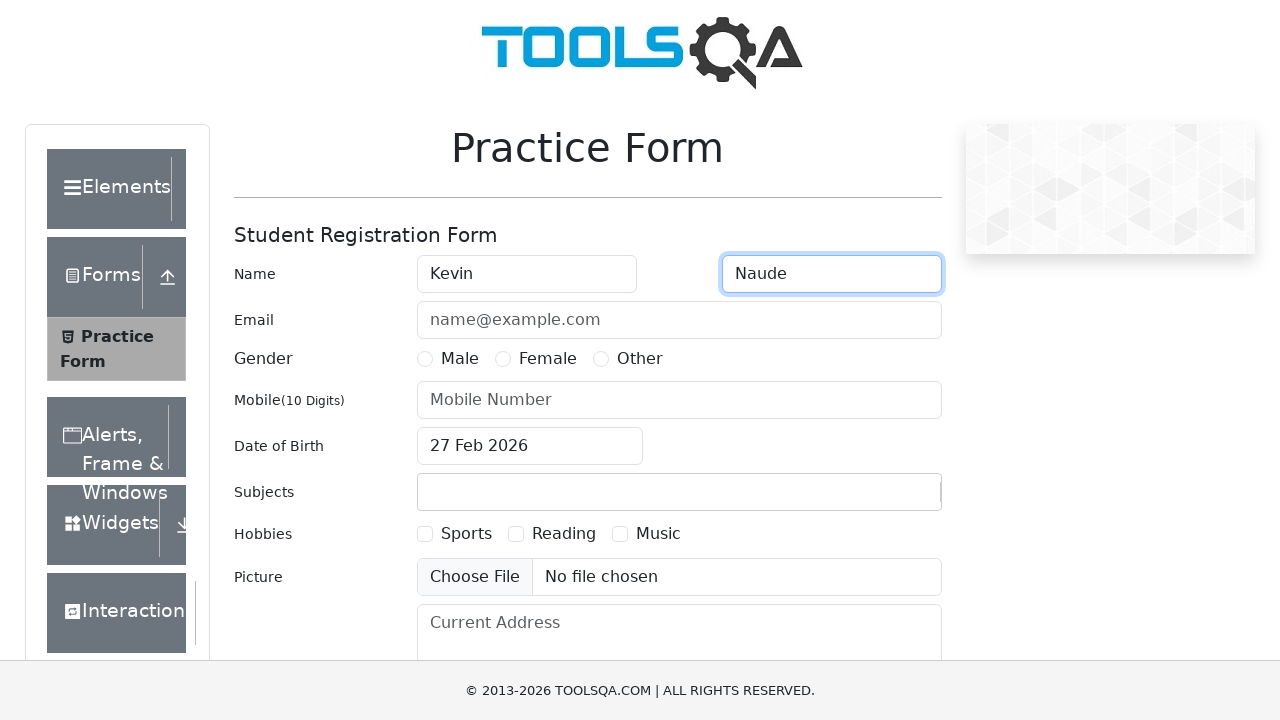

Filled Email field with 'knaude130@gmail.com' on #userEmail
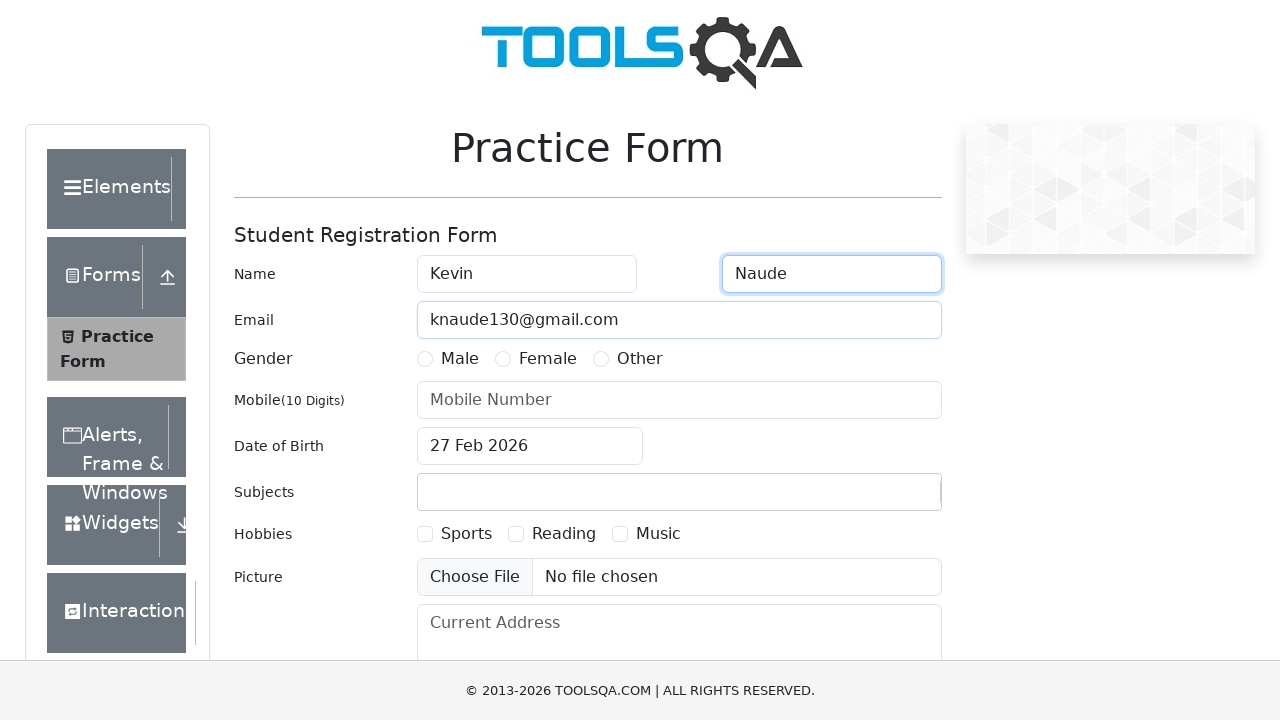

Selected 'Other' gender option at (640, 359) on xpath=//label[contains(@for, 'gender-radio') and contains(text(), 'Other')]
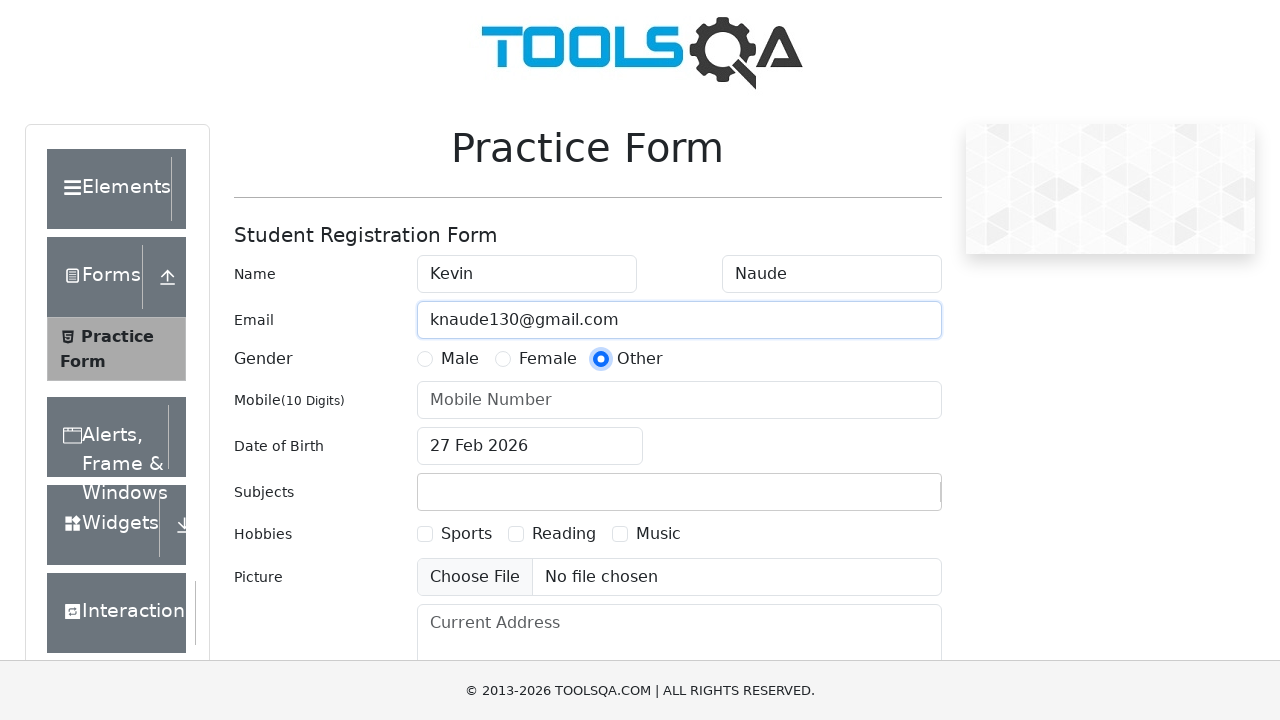

Filled Phone Number field with '0736694435' on #userNumber
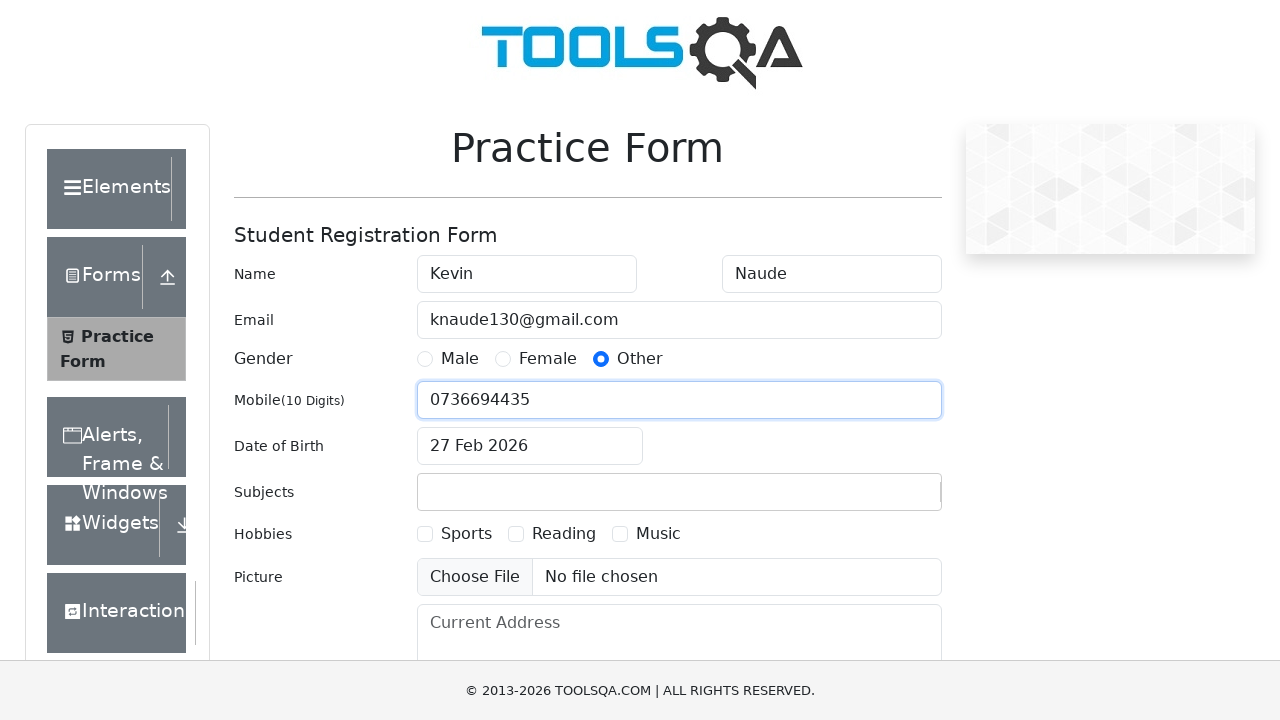

Clicked on Date of Birth input field at (530, 446) on #dateOfBirthInput
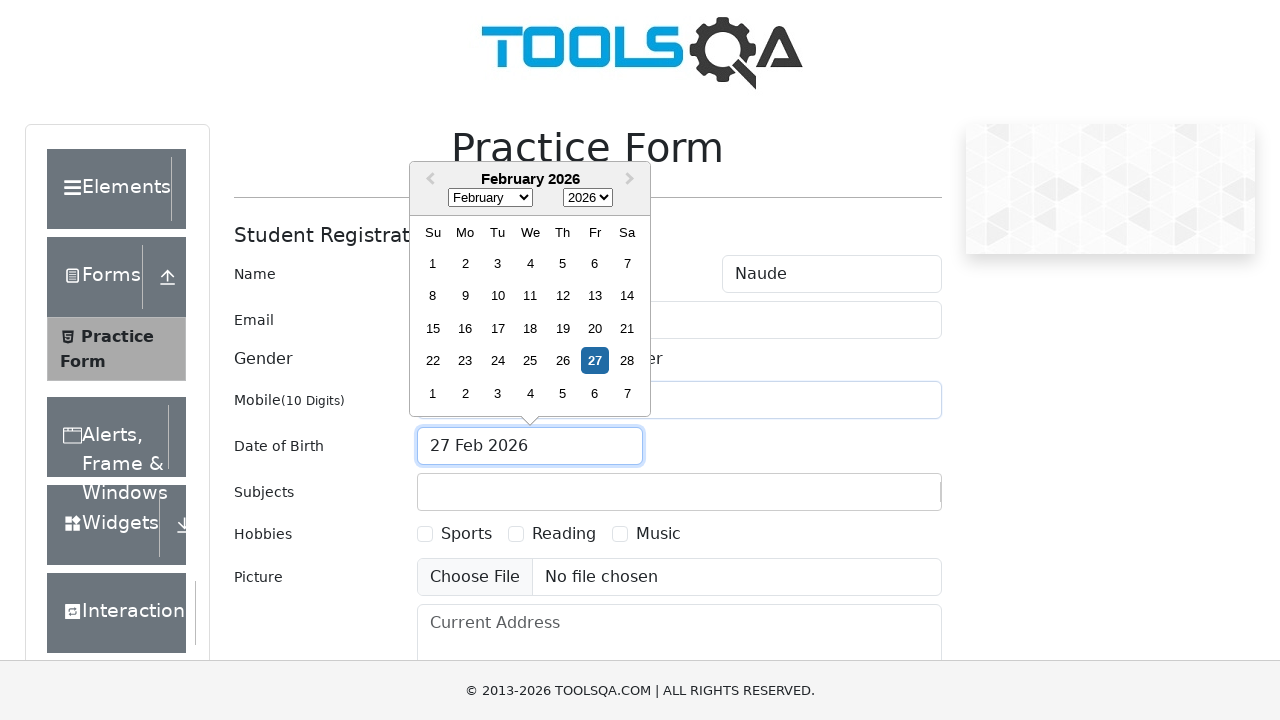

Selected all text in Date of Birth field
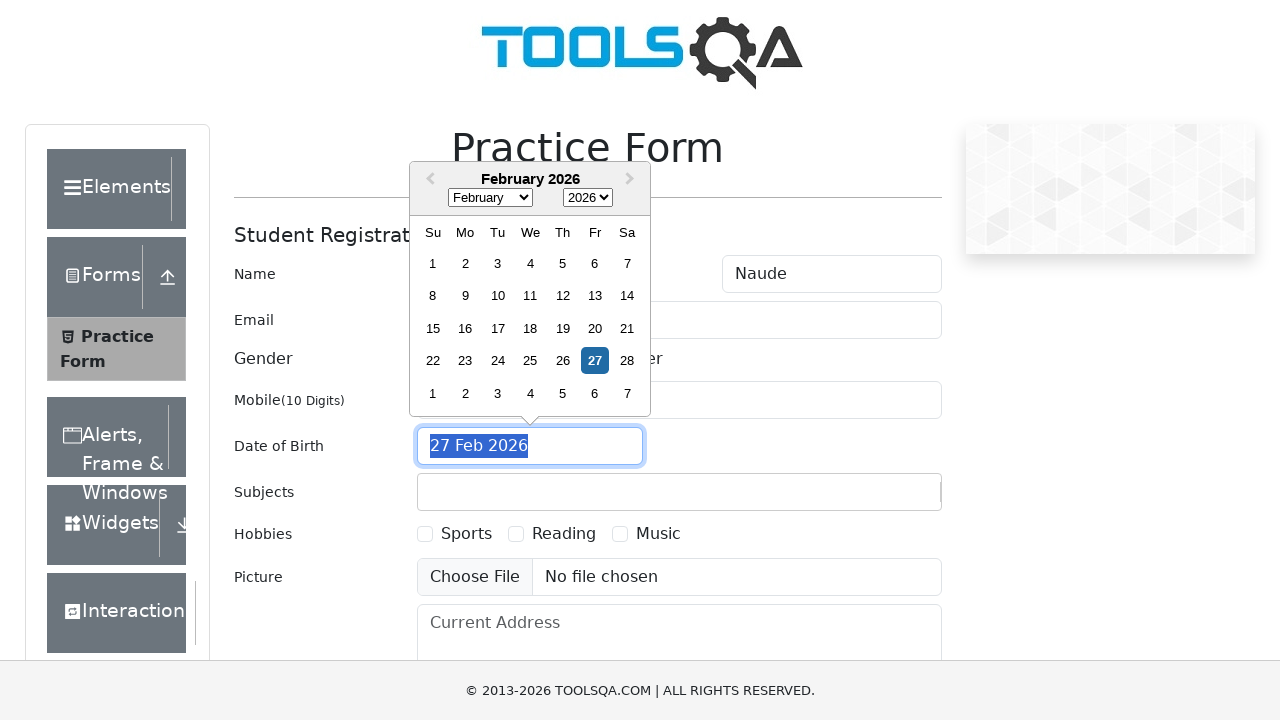

Typed date of birth '22 Dec 1993'
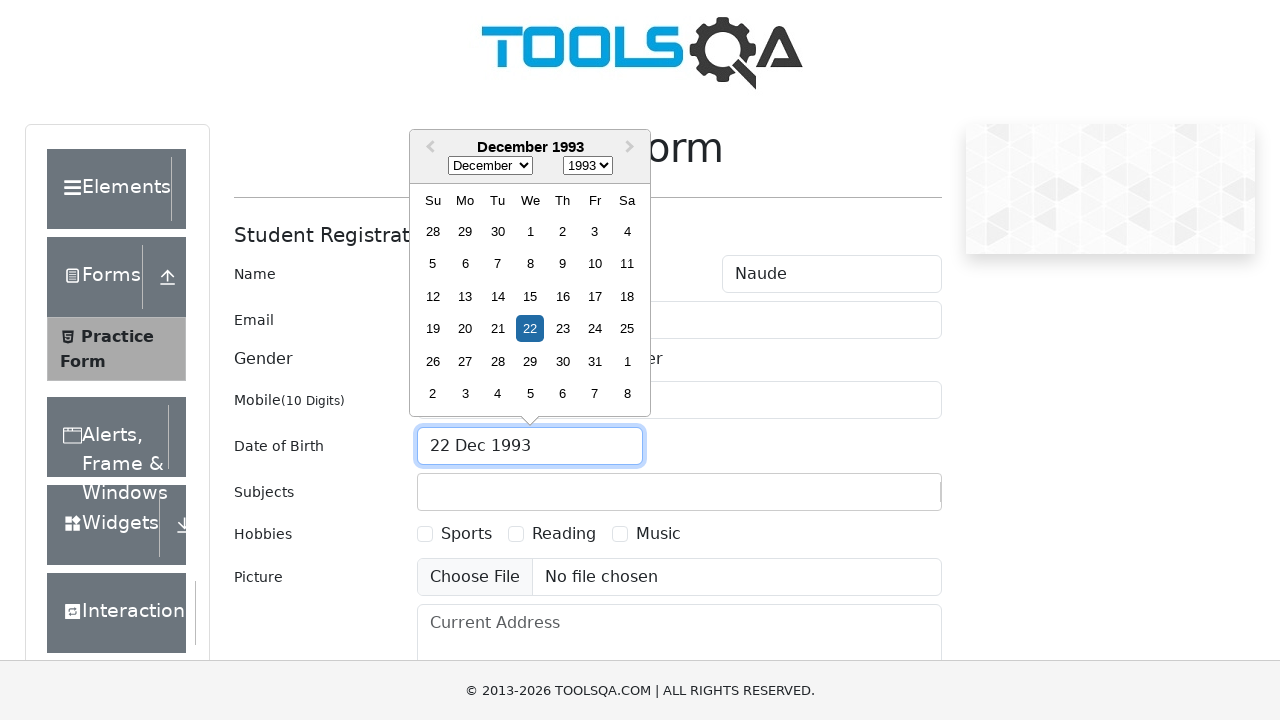

Pressed Enter to confirm date of birth
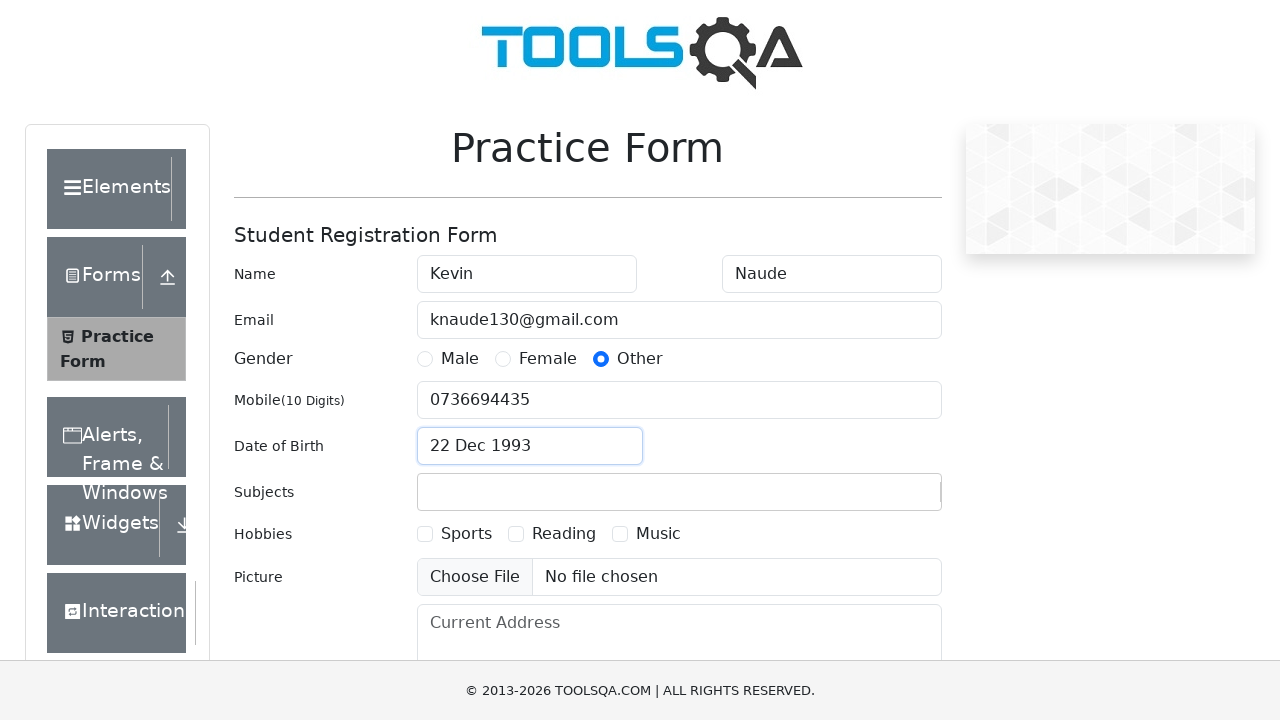

Filled Subjects field with 'Computer Science' on #subjectsInput
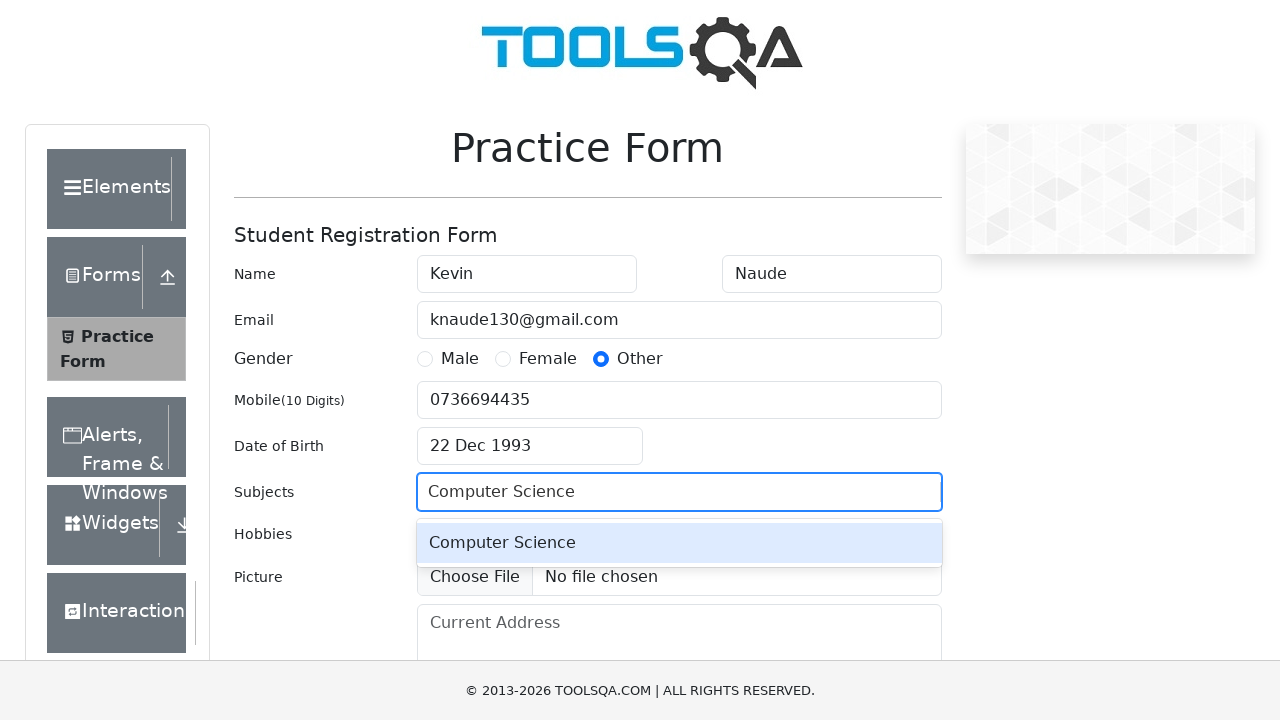

Pressed Arrow Down to select subject from dropdown
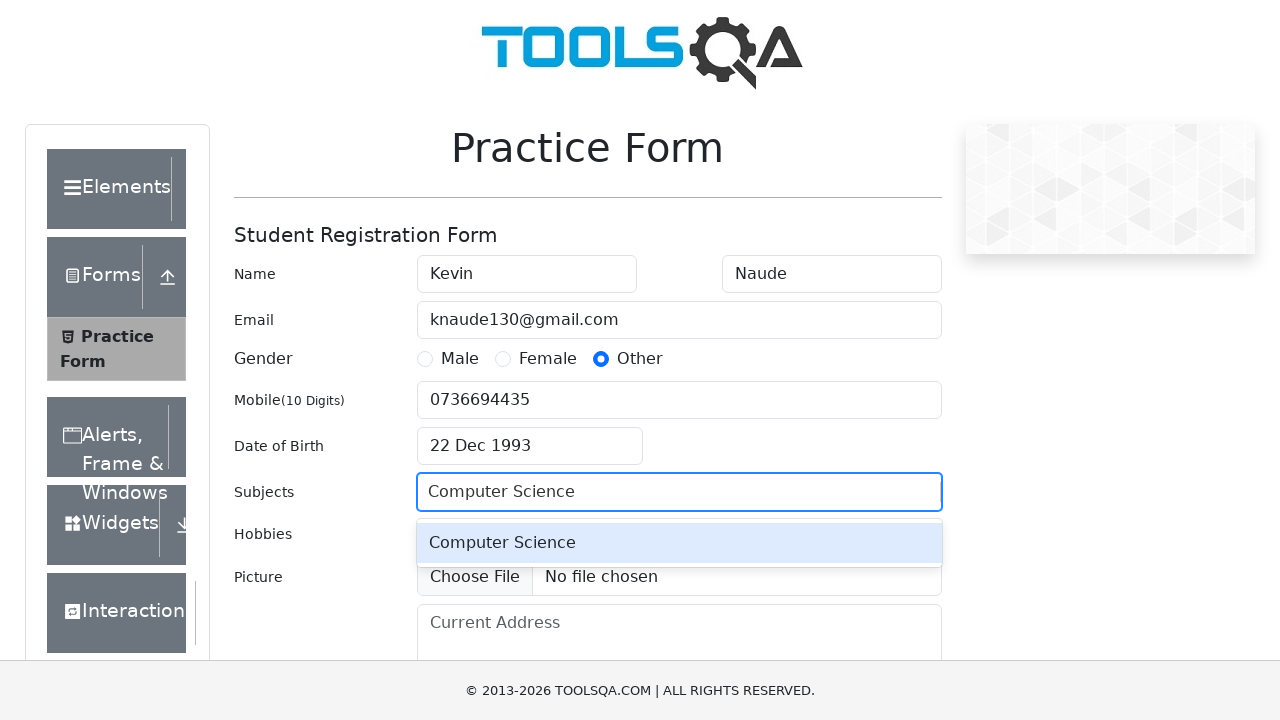

Pressed Tab to confirm subject selection
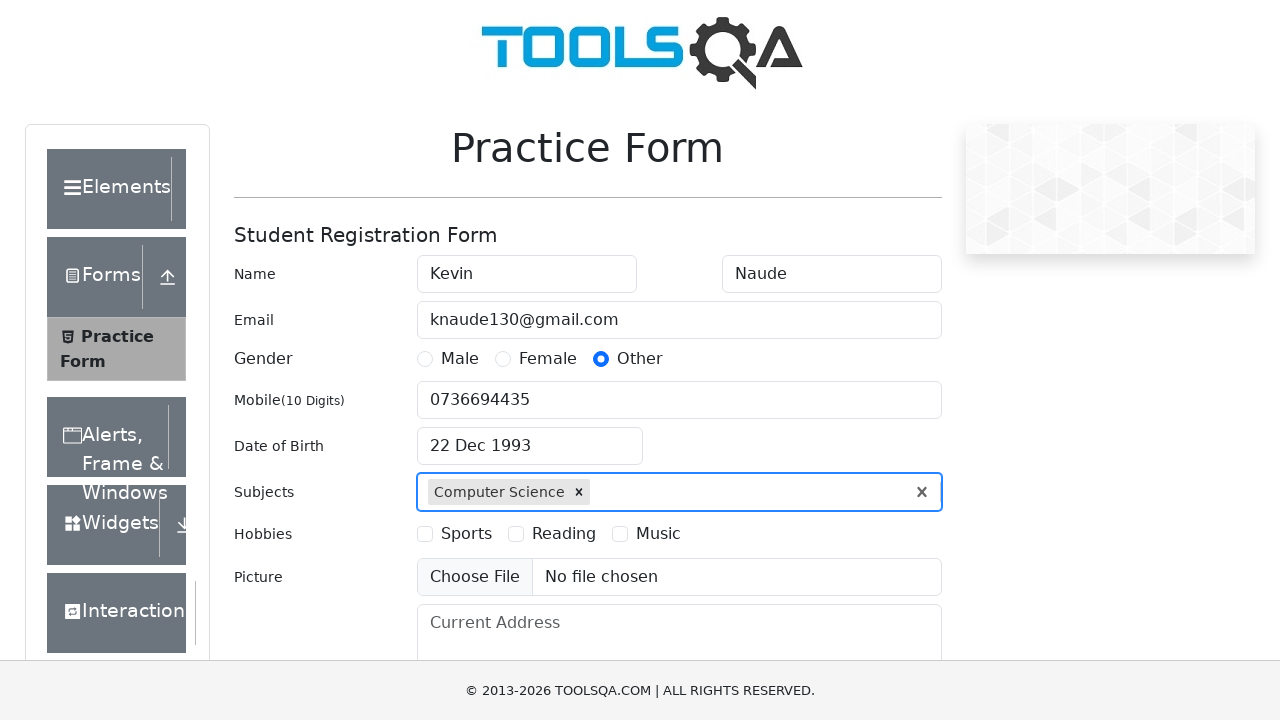

Selected 'Reading' hobby checkbox at (564, 534) on text=Reading
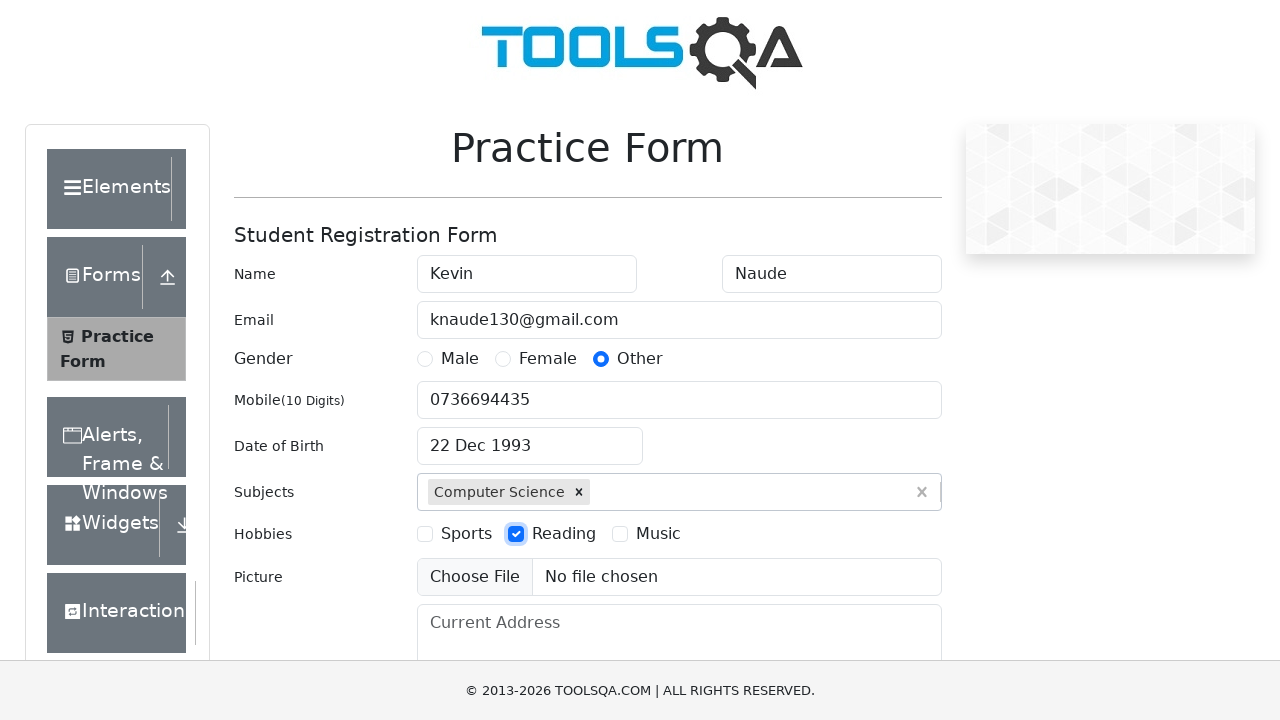

Filled Current Address field with test address on #currentAddress
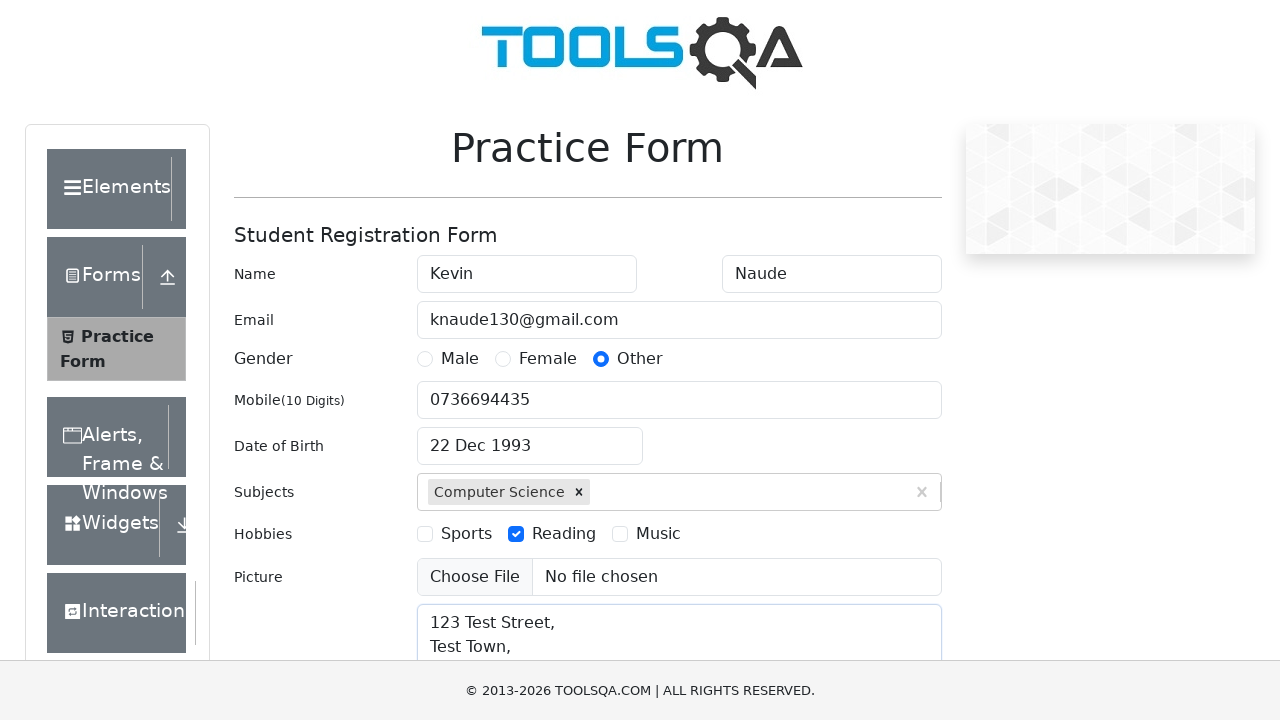

Filled State field with 'NCR' on input[id*='react-select-3']
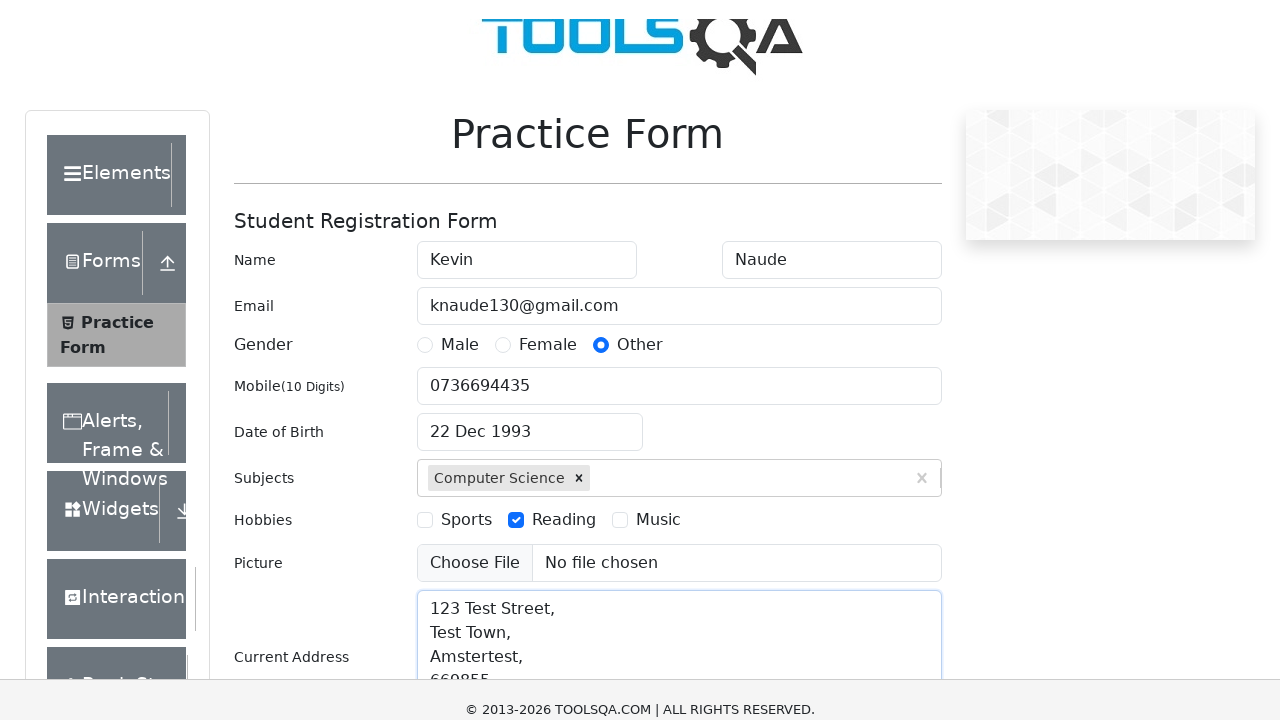

Pressed Tab to confirm state selection
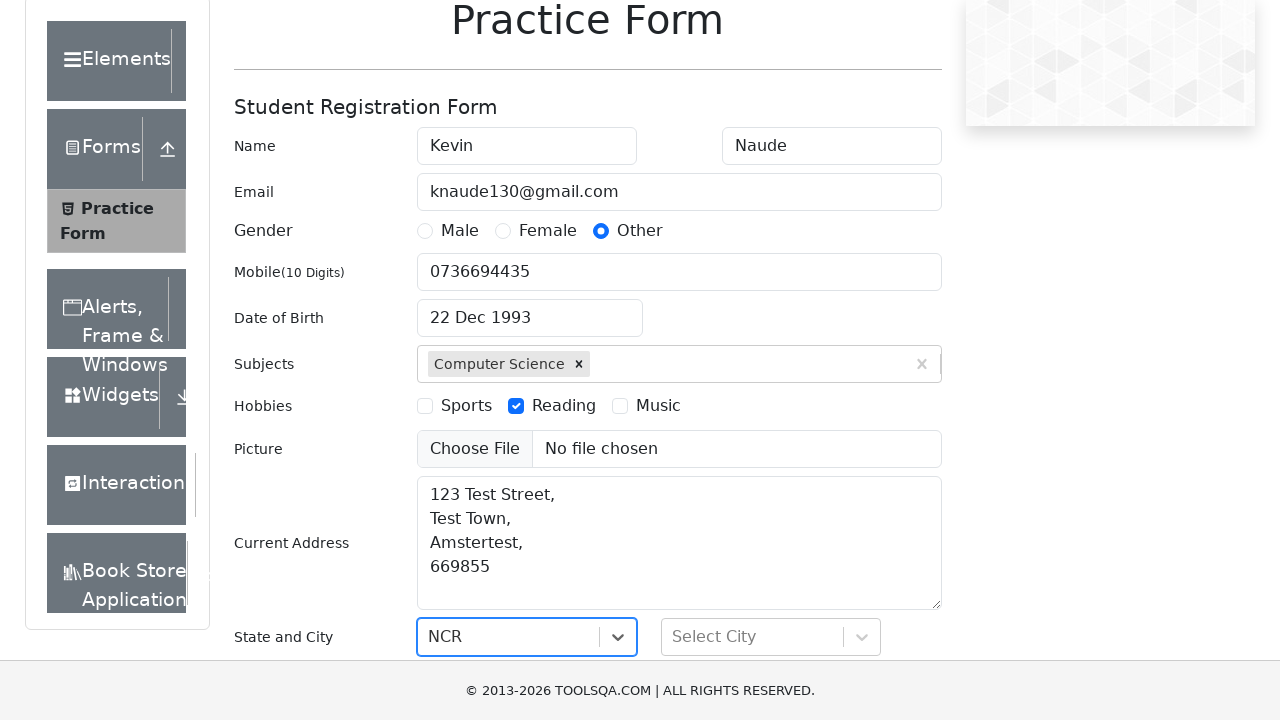

Filled City field with 'Noida' on input[id*='react-select-4']
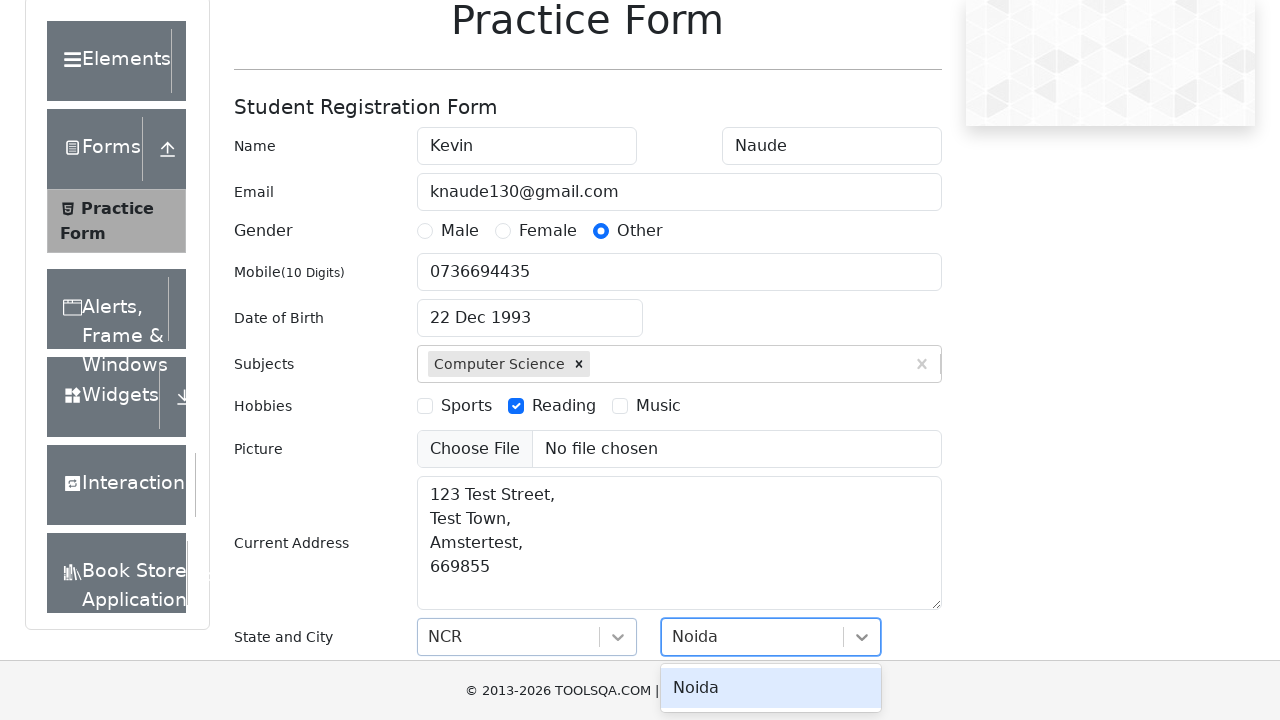

Pressed Tab to confirm city selection
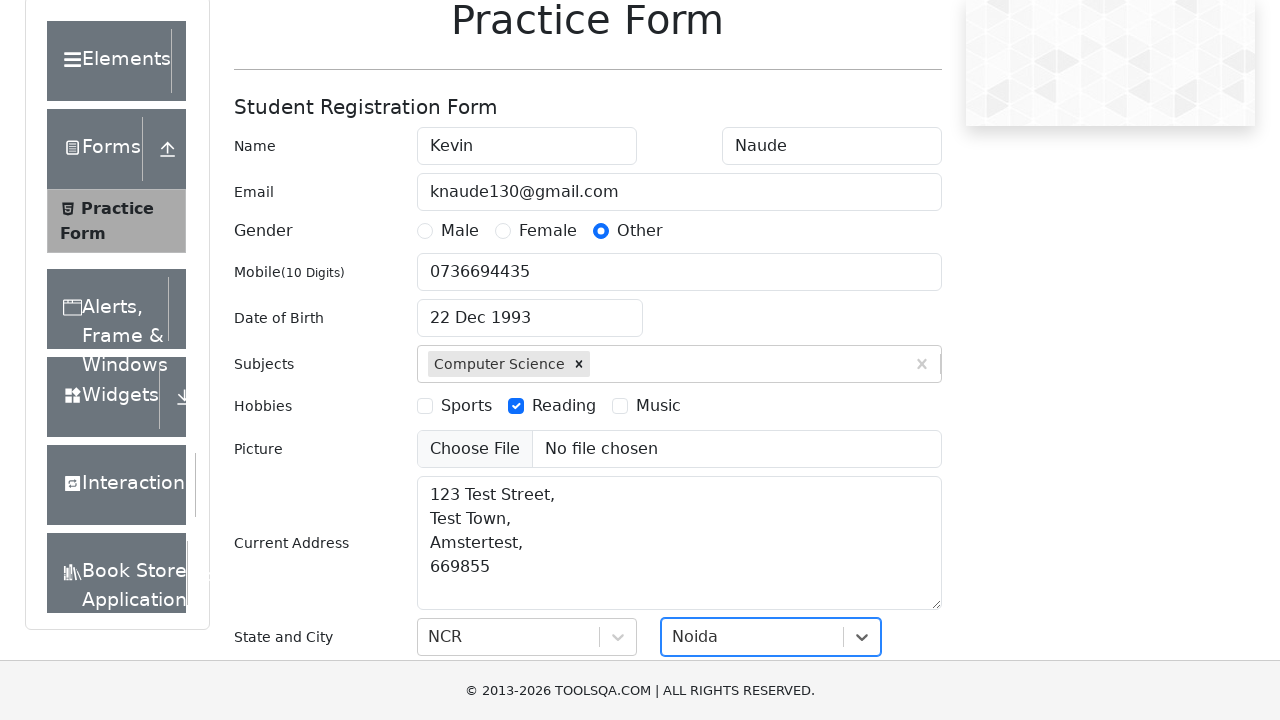

Clicked Submit button to submit the form at (885, 499) on #submit
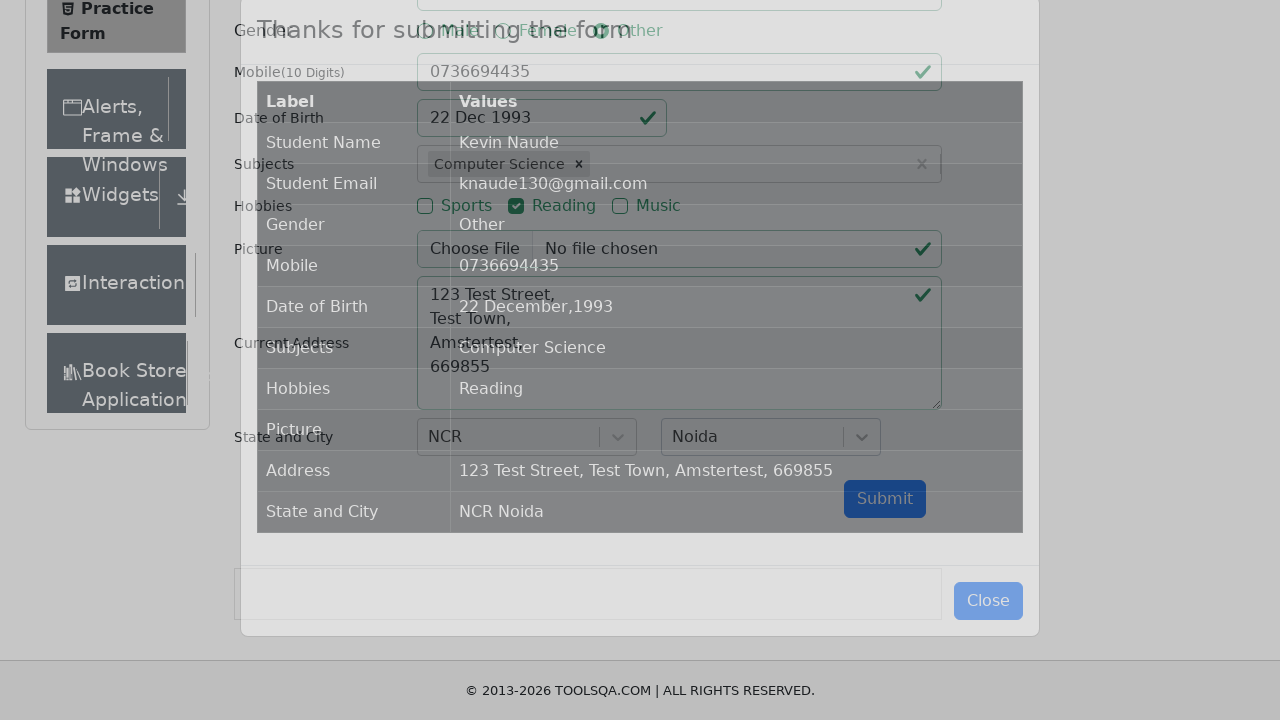

Confirmation modal appeared after form submission
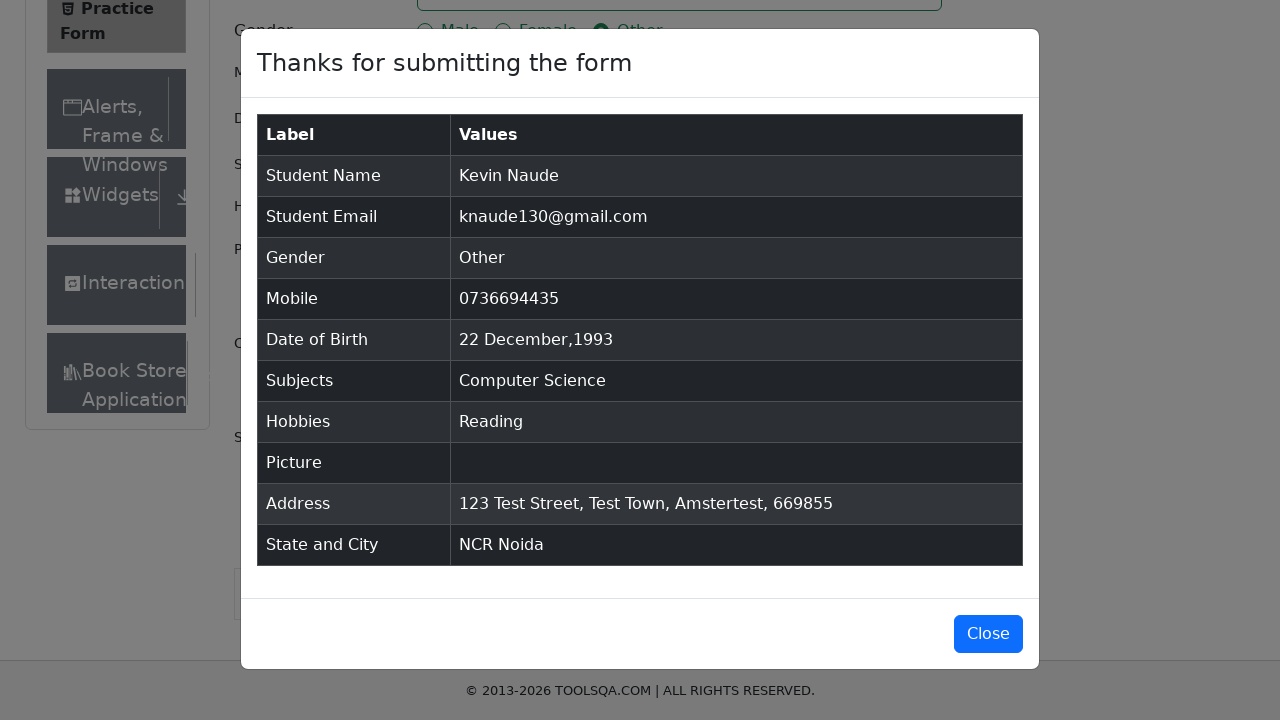

Clicked Close button to dismiss confirmation modal at (988, 634) on #closeLargeModal
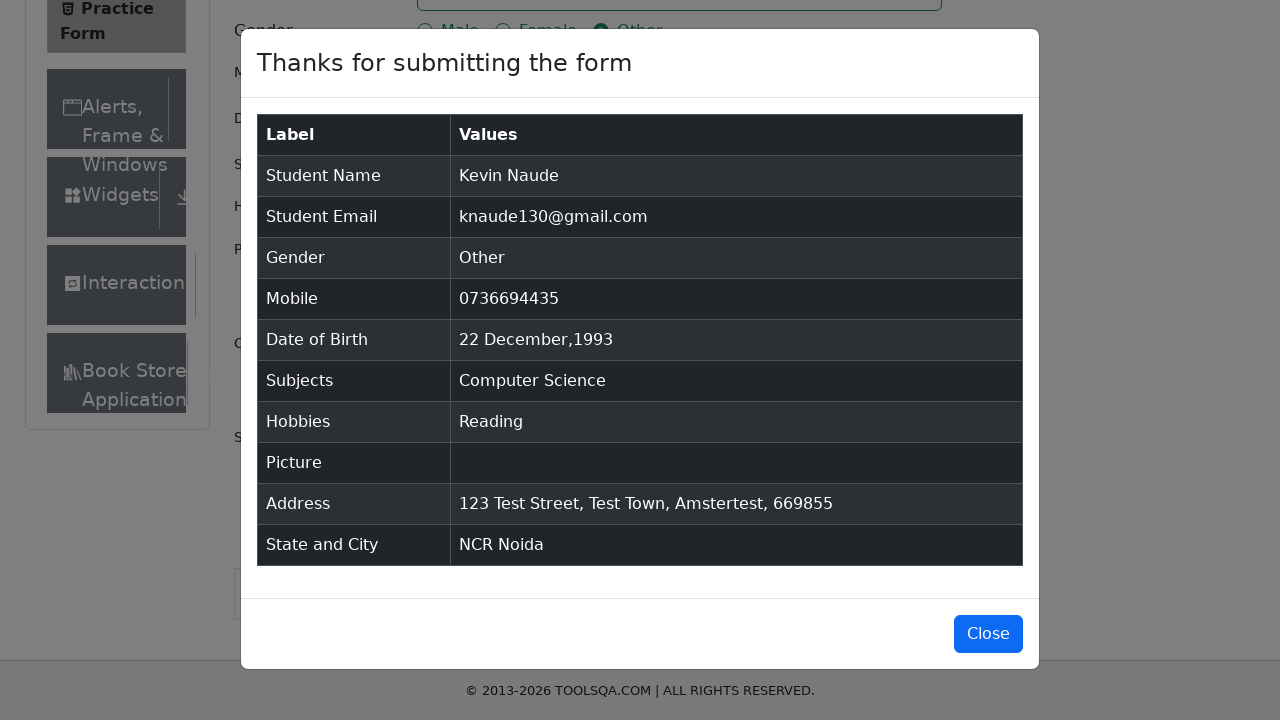

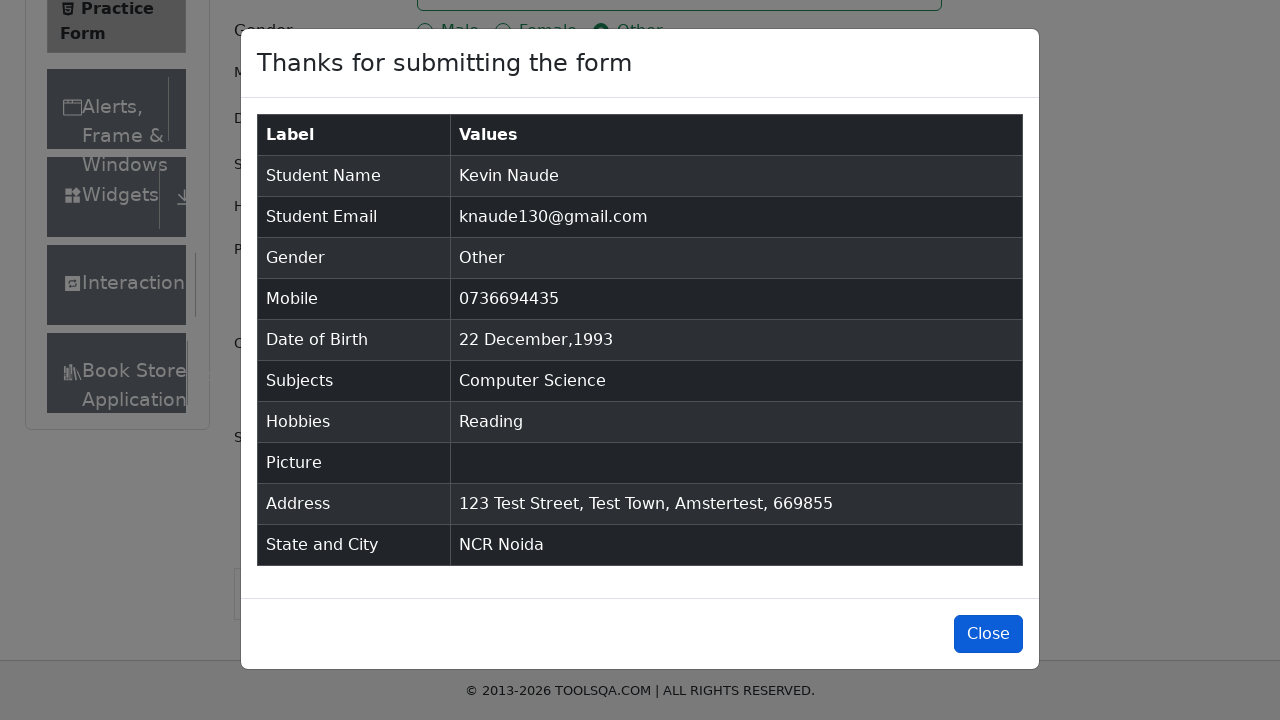